Navigates to Community section and clicks on Bug Reports link which opens in a new popup window

Starting URL: https://playwright.dev/

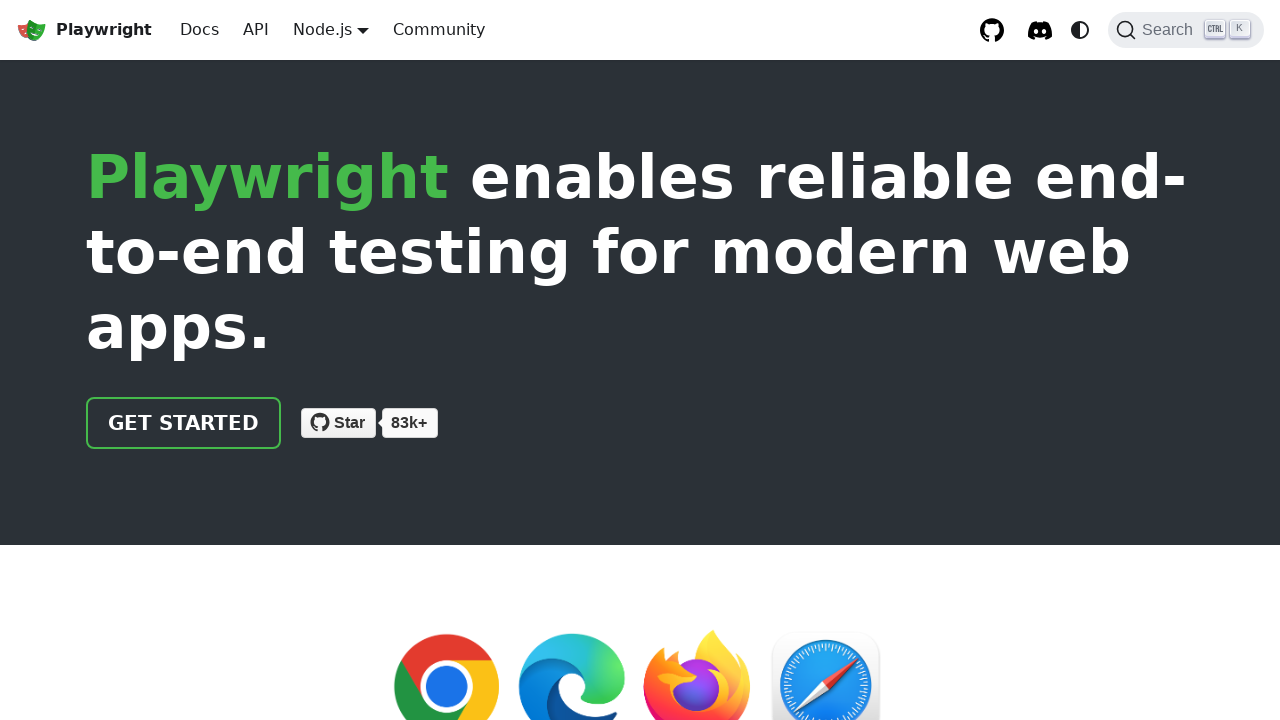

Clicked on Playwright logo at (84, 30) on internal:role=link[name="Playwright logo Playwright"i]
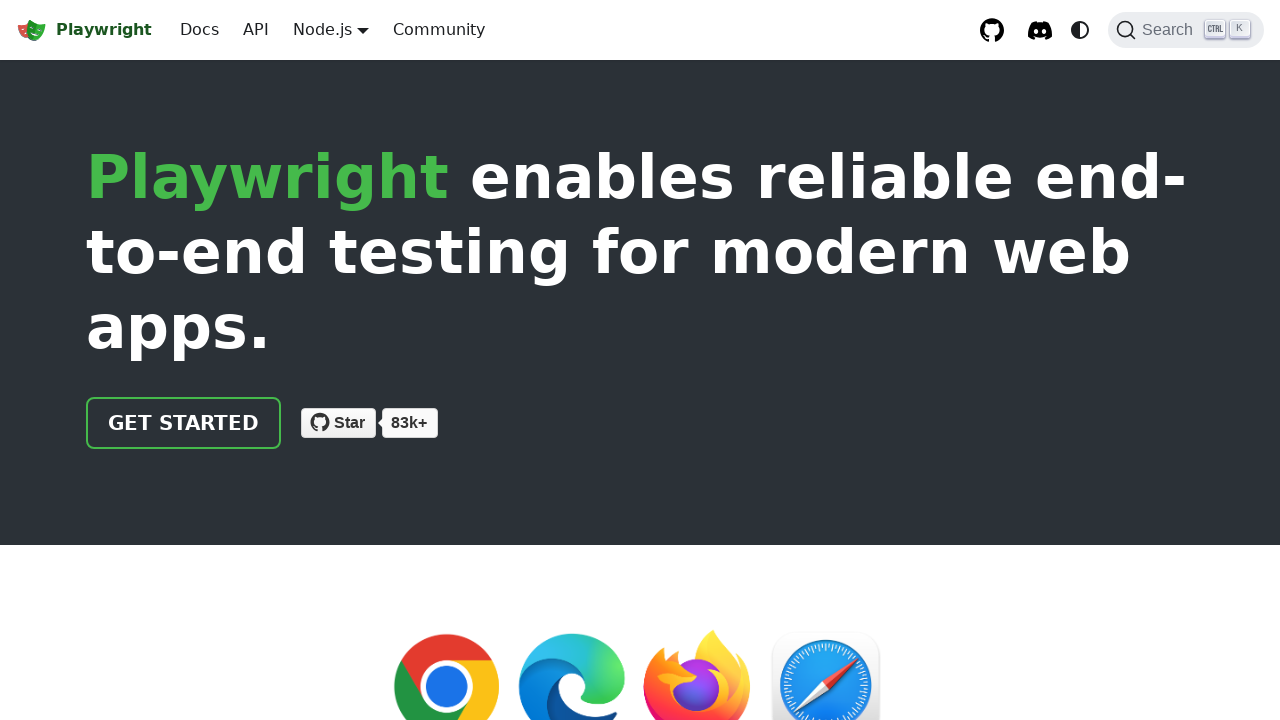

Clicked on Community link at (439, 30) on internal:role=link[name="Community"i]
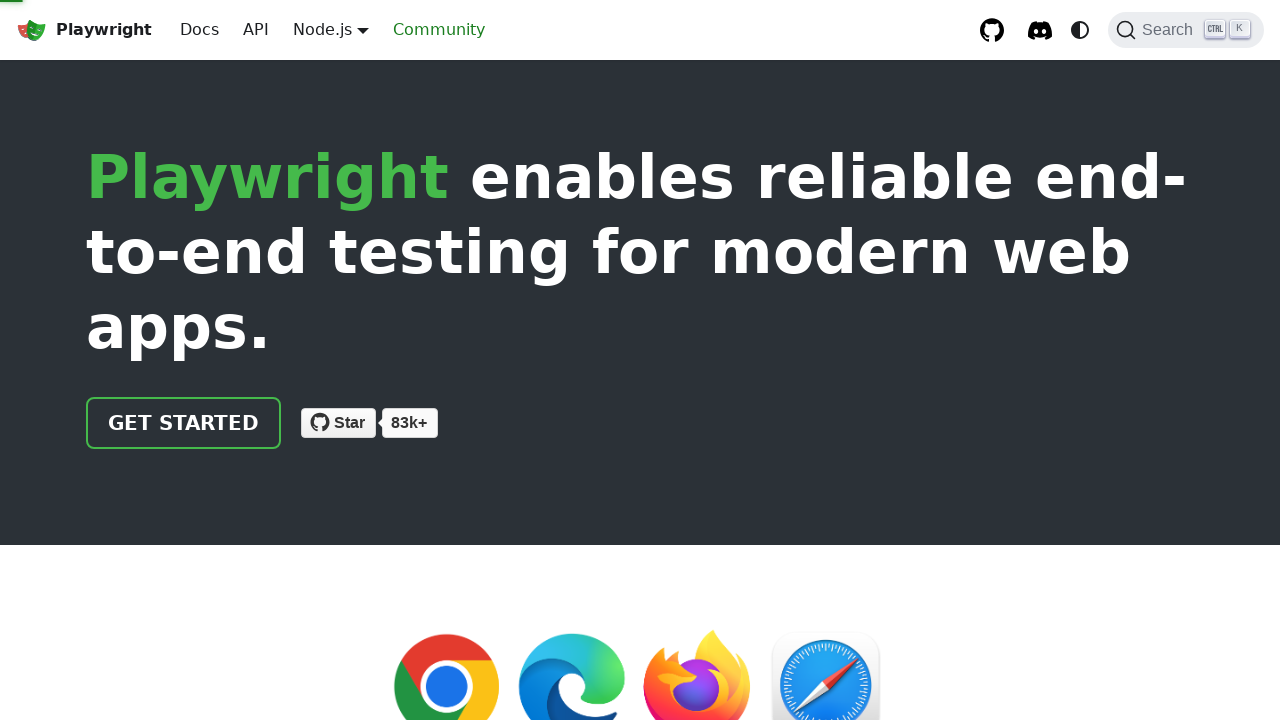

Clicked on Bug Reports link at (396, 642) on internal:role=link[name="Bug Reports"i]
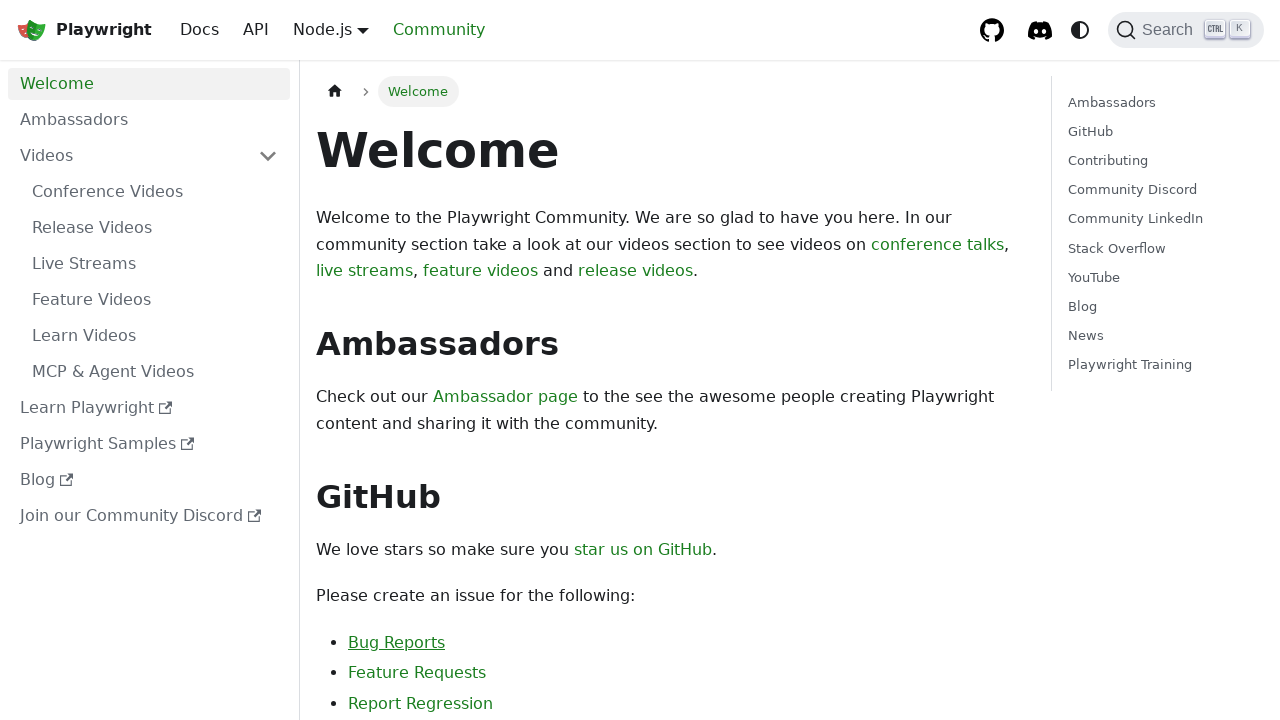

Bug Reports popup window opened
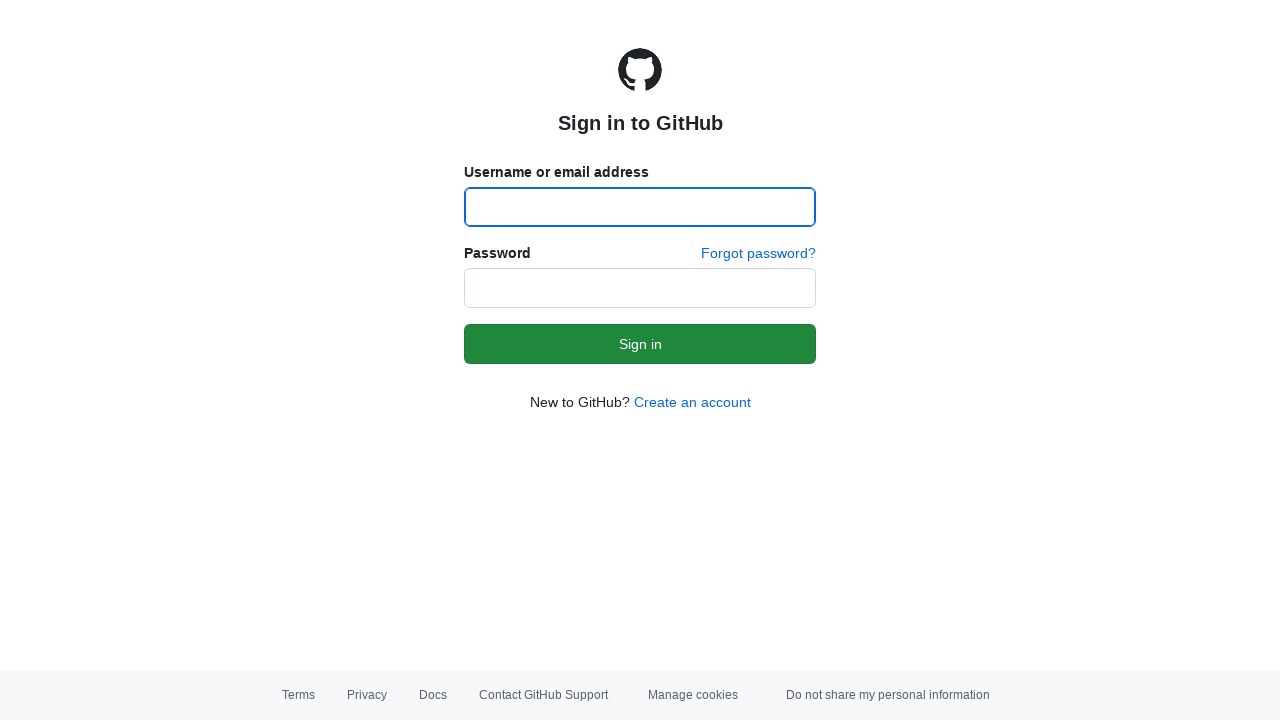

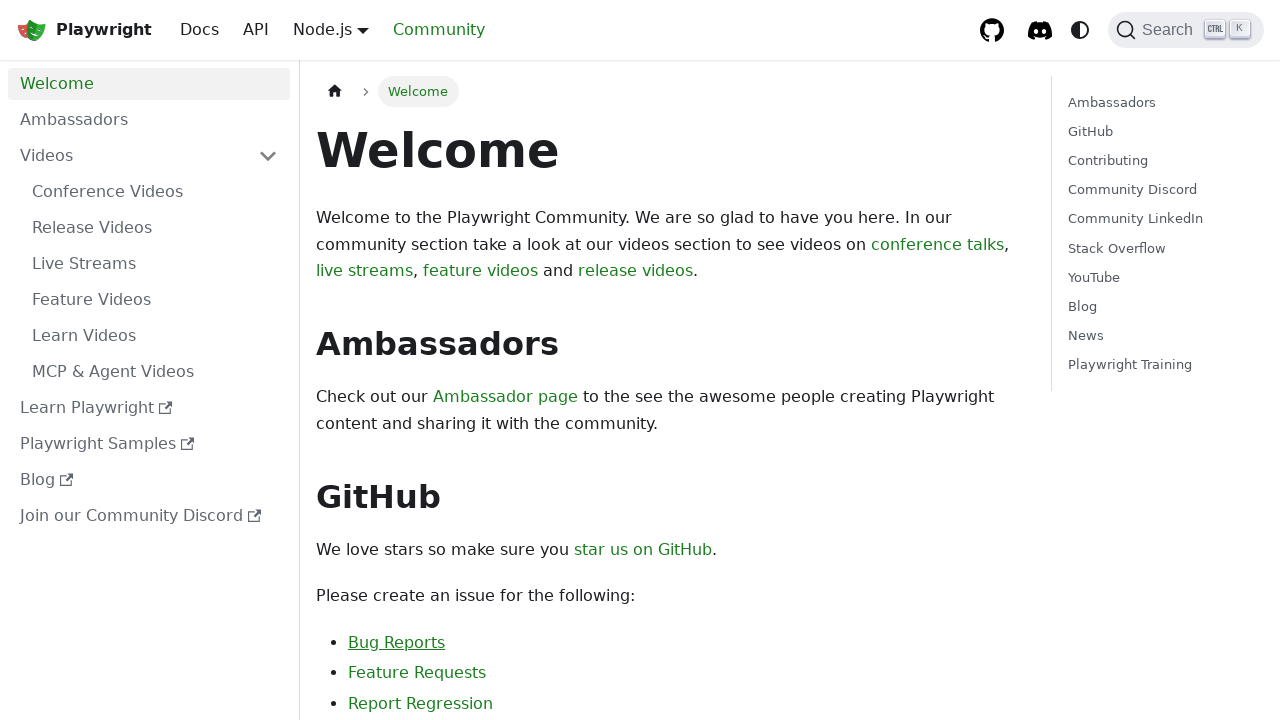